Tests iframe interaction on W3Schools by switching to an iframe, clicking a button to display date/time, then switching back to the main frame and clicking the home link

Starting URL: https://www.w3schools.com/js/tryit.asp?filename=tryjs_myfirst

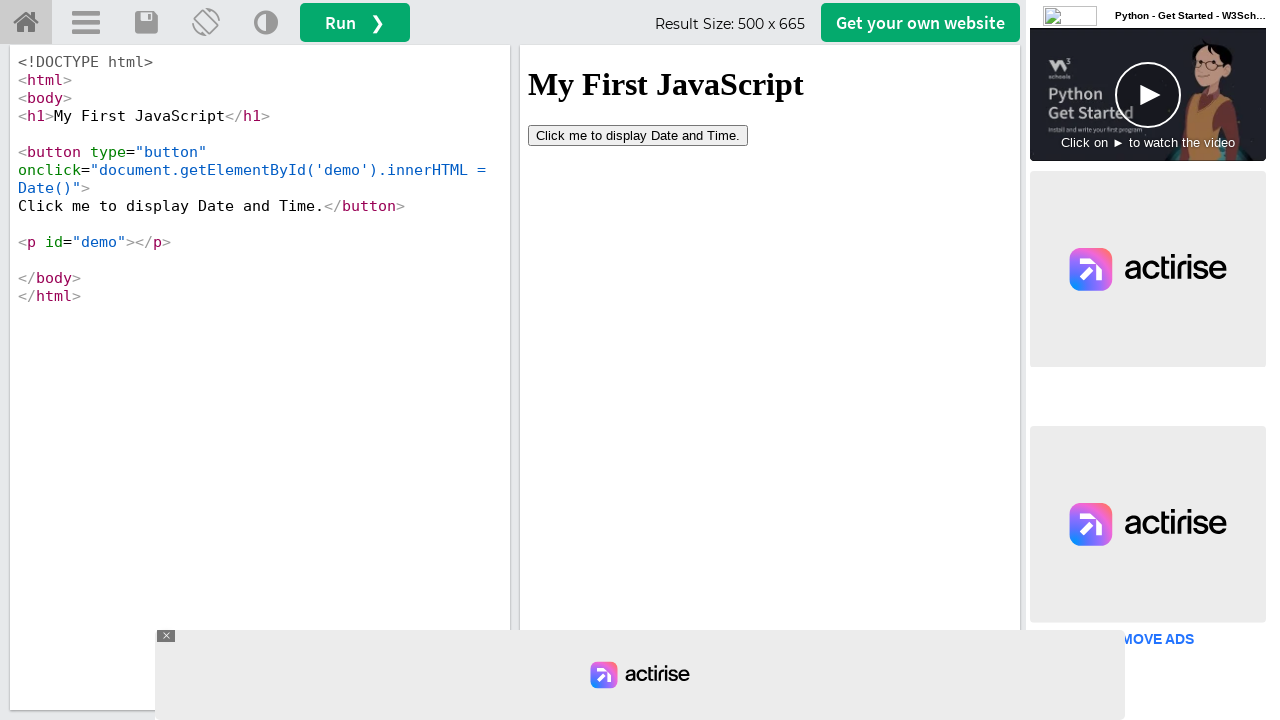

Switched to iframe with name 'iframeResult'
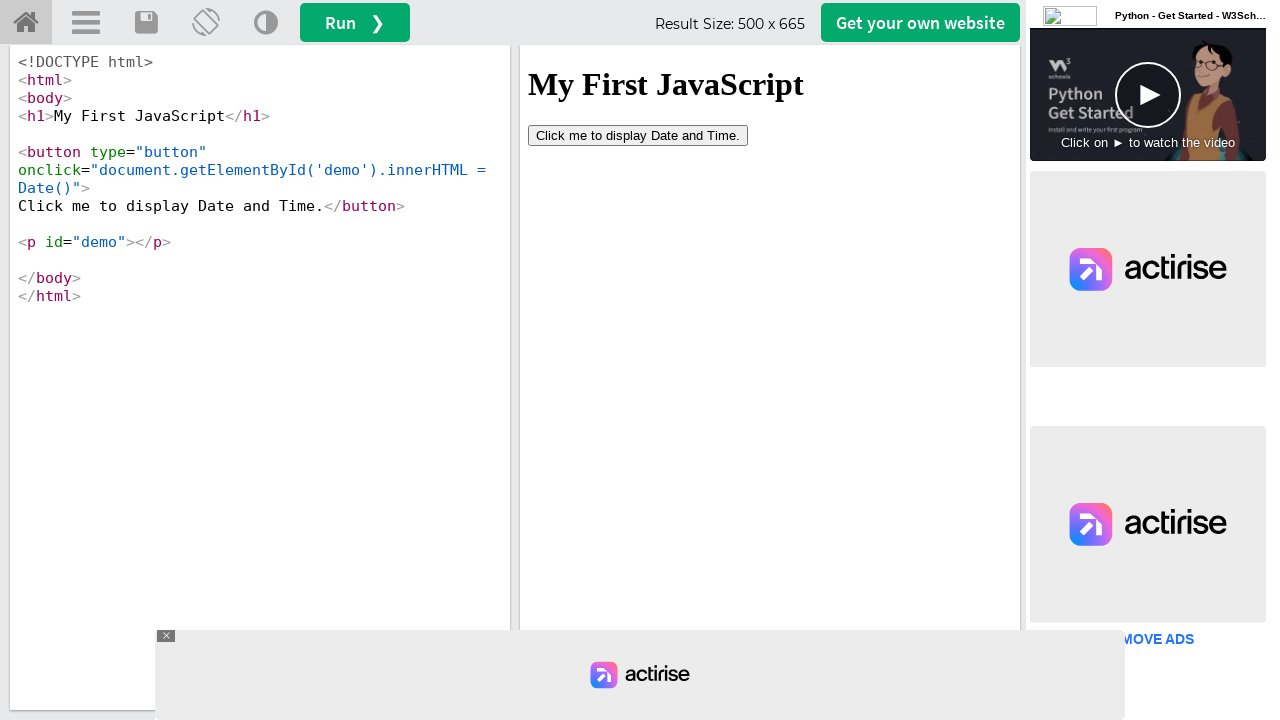

Clicked 'Click me to display Date and Time' button inside iframe at (638, 135) on button[type='button']
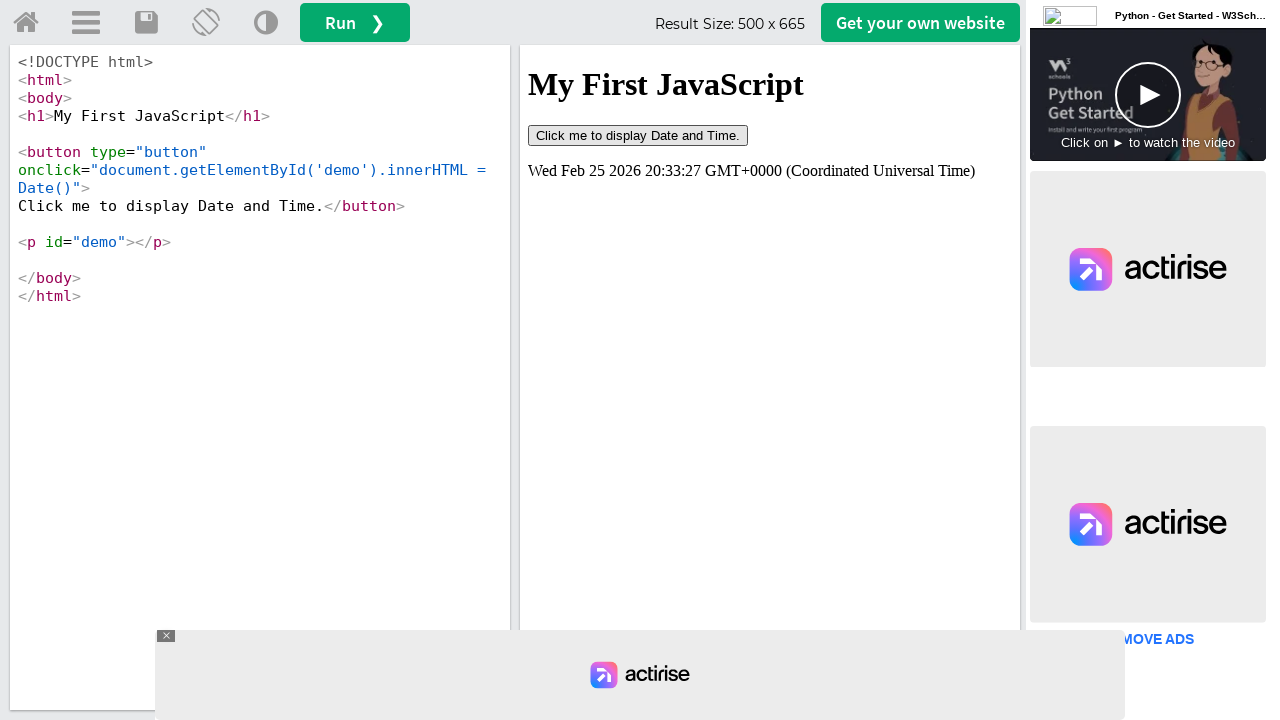

Clicked Home link in main page at (26, 23) on a#tryhome
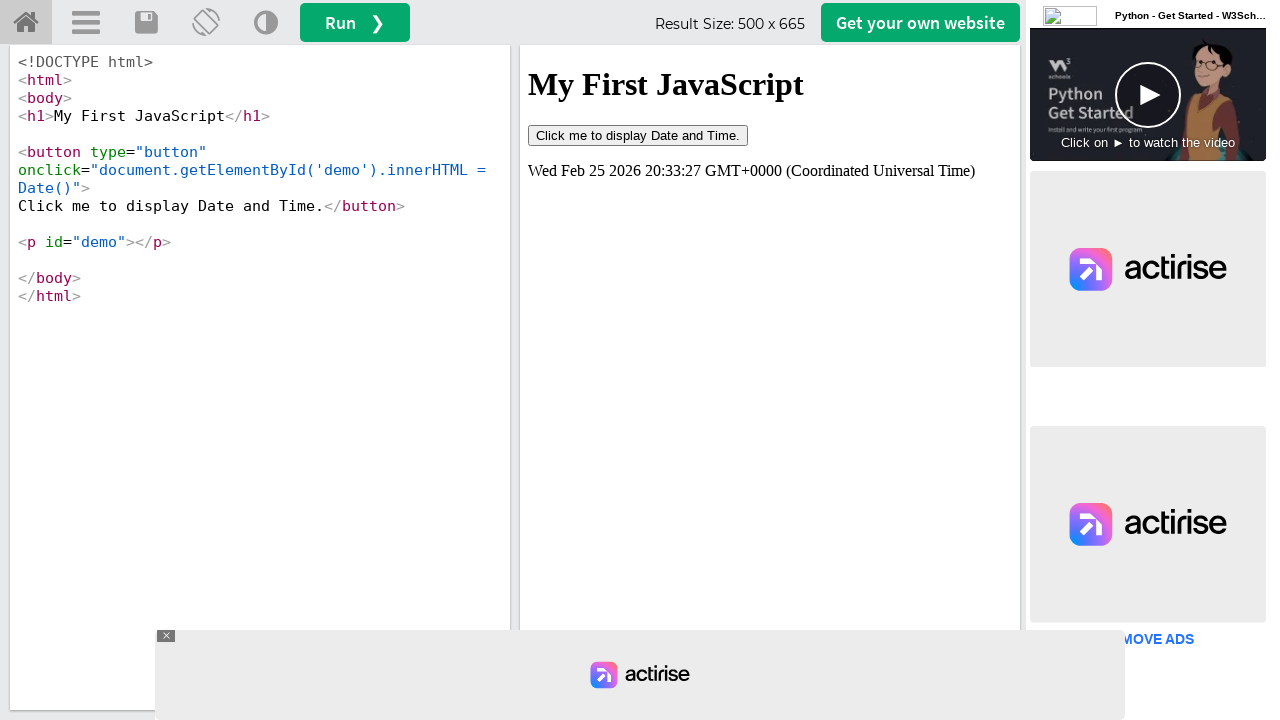

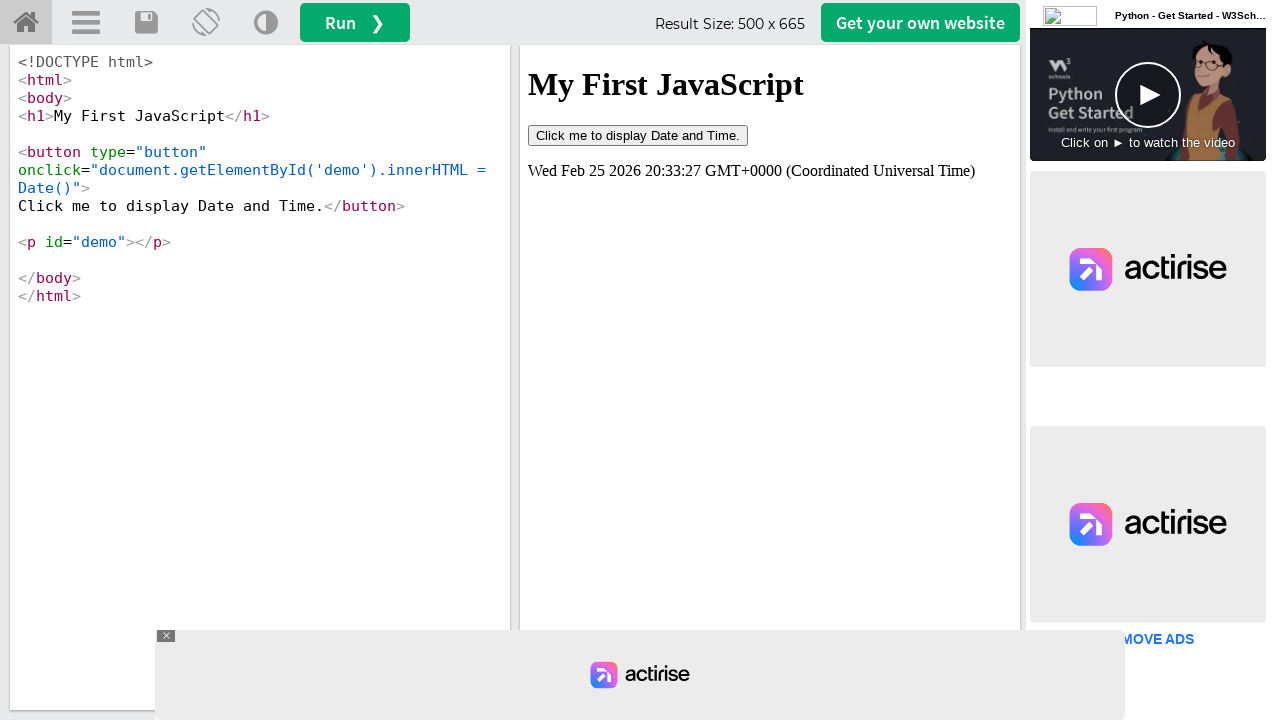